Tests that the todo counter displays the current number of items

Starting URL: https://demo.playwright.dev/todomvc

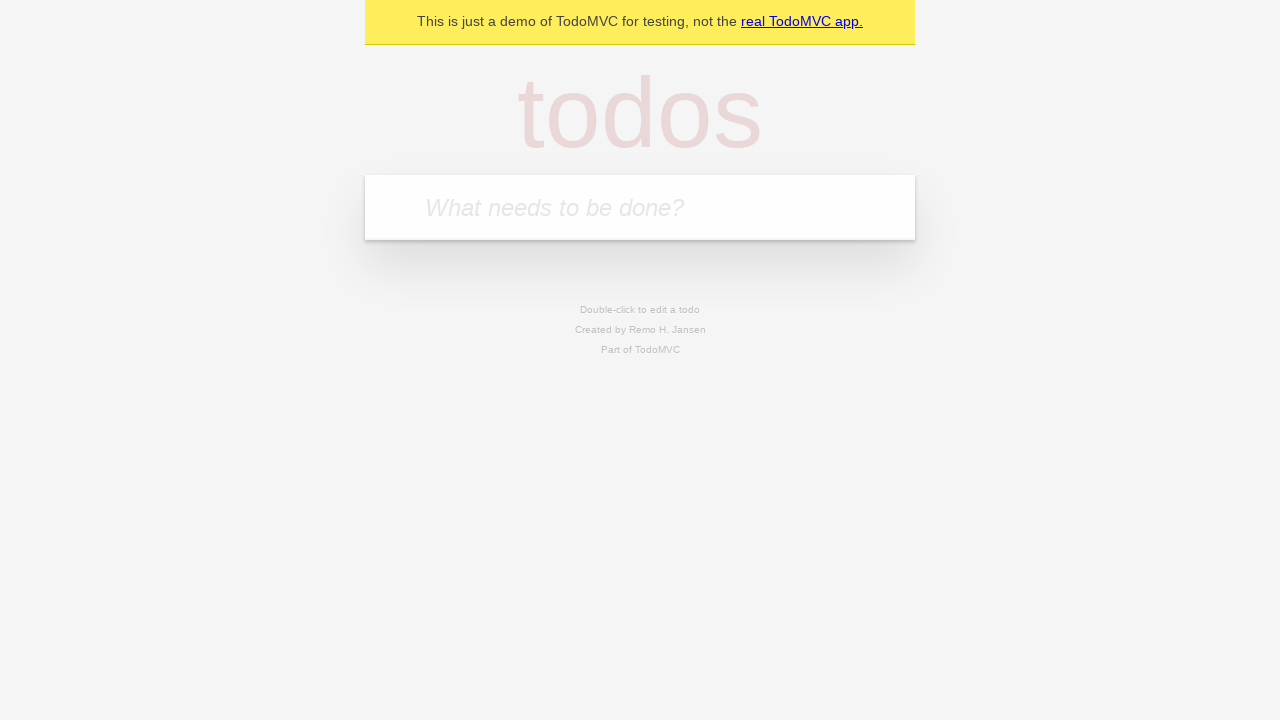

Located the 'What needs to be done?' input field
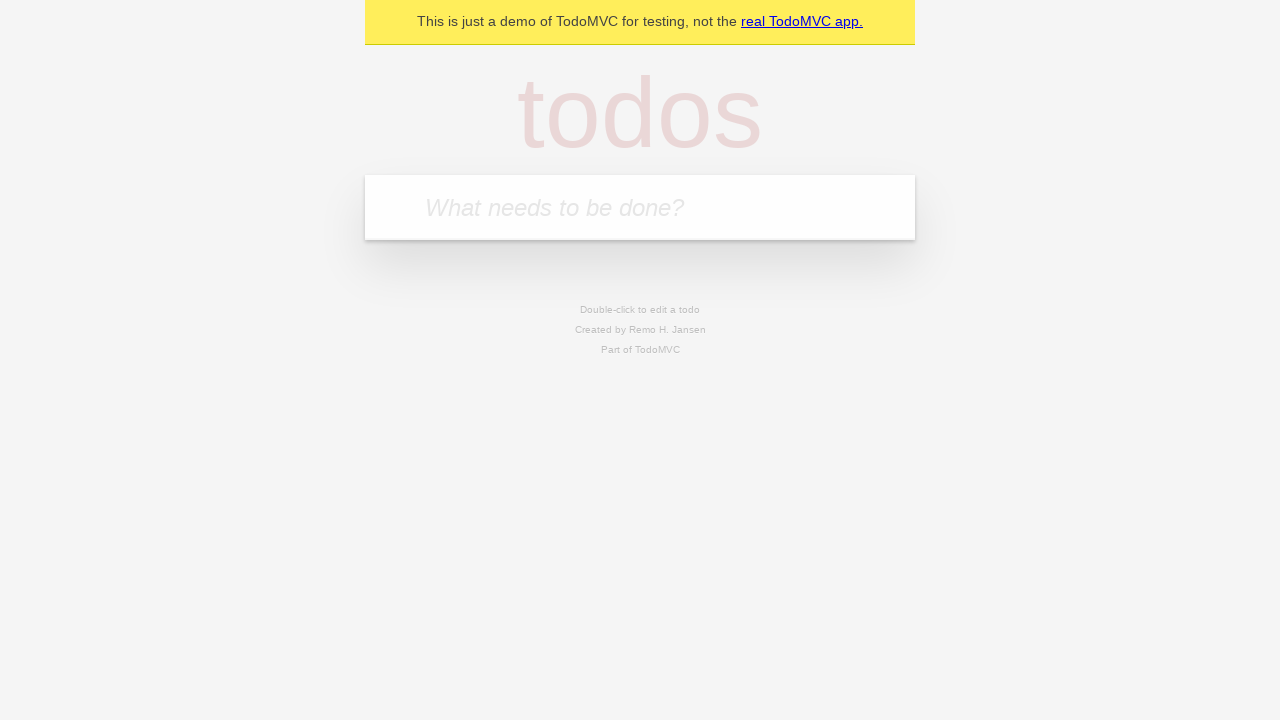

Filled input field with 'buy some cheese' on internal:attr=[placeholder="What needs to be done?"i]
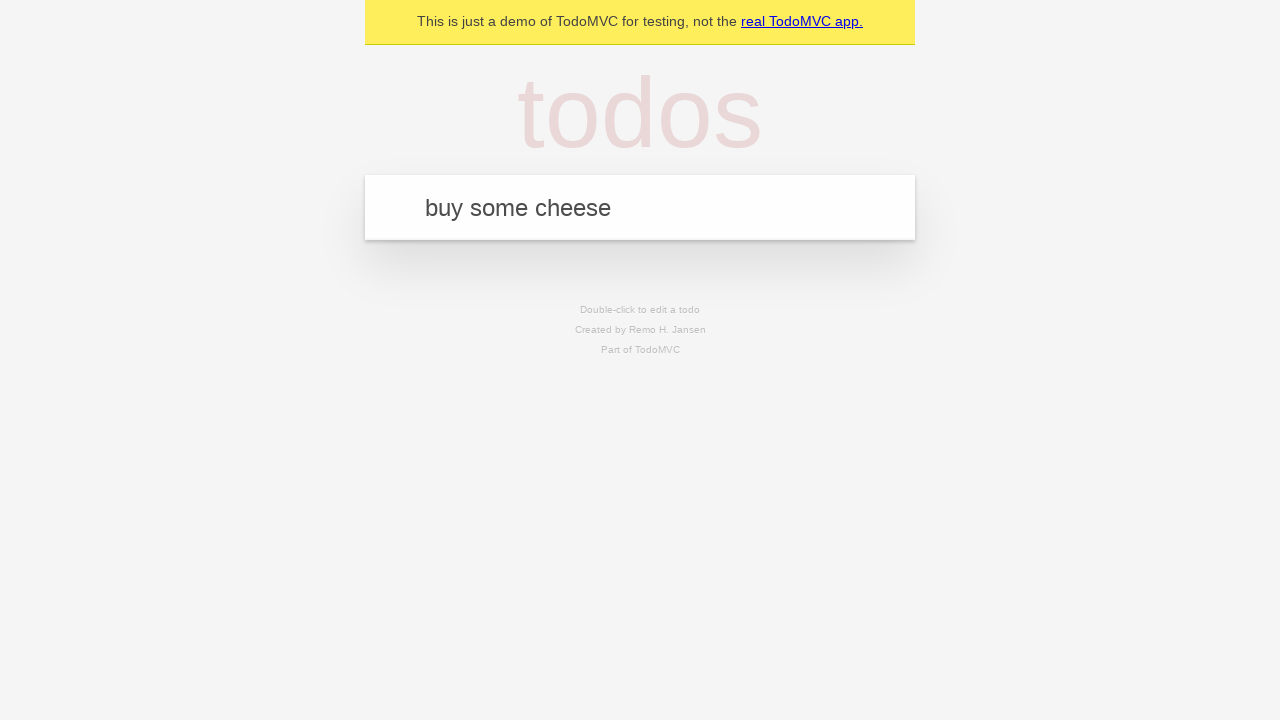

Pressed Enter to create first todo item on internal:attr=[placeholder="What needs to be done?"i]
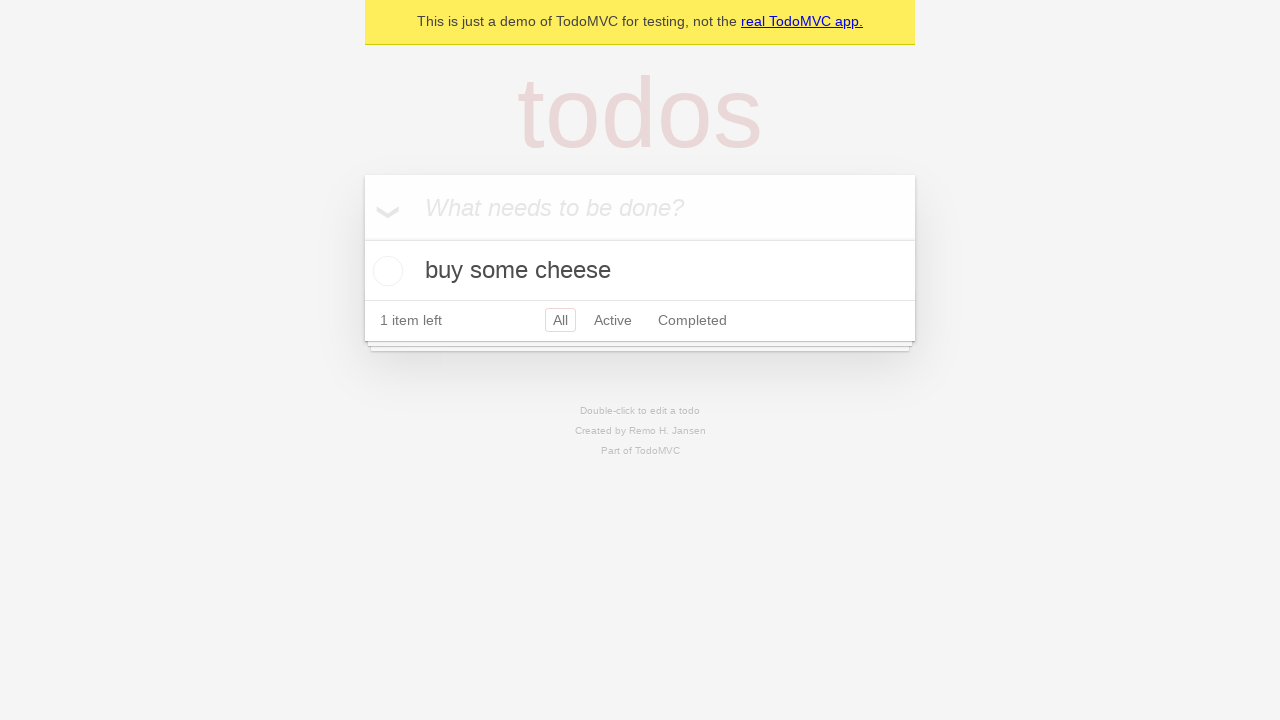

Todo counter element appeared after creating first item
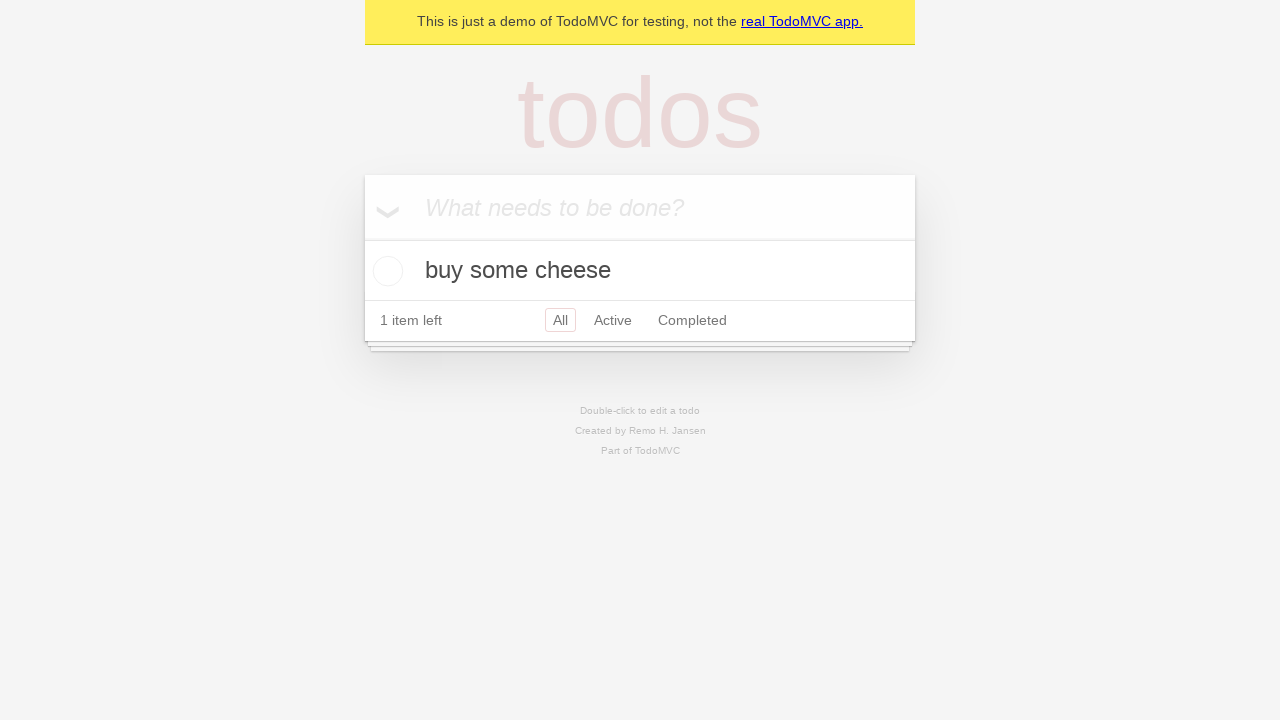

Filled input field with 'feed the cat' on internal:attr=[placeholder="What needs to be done?"i]
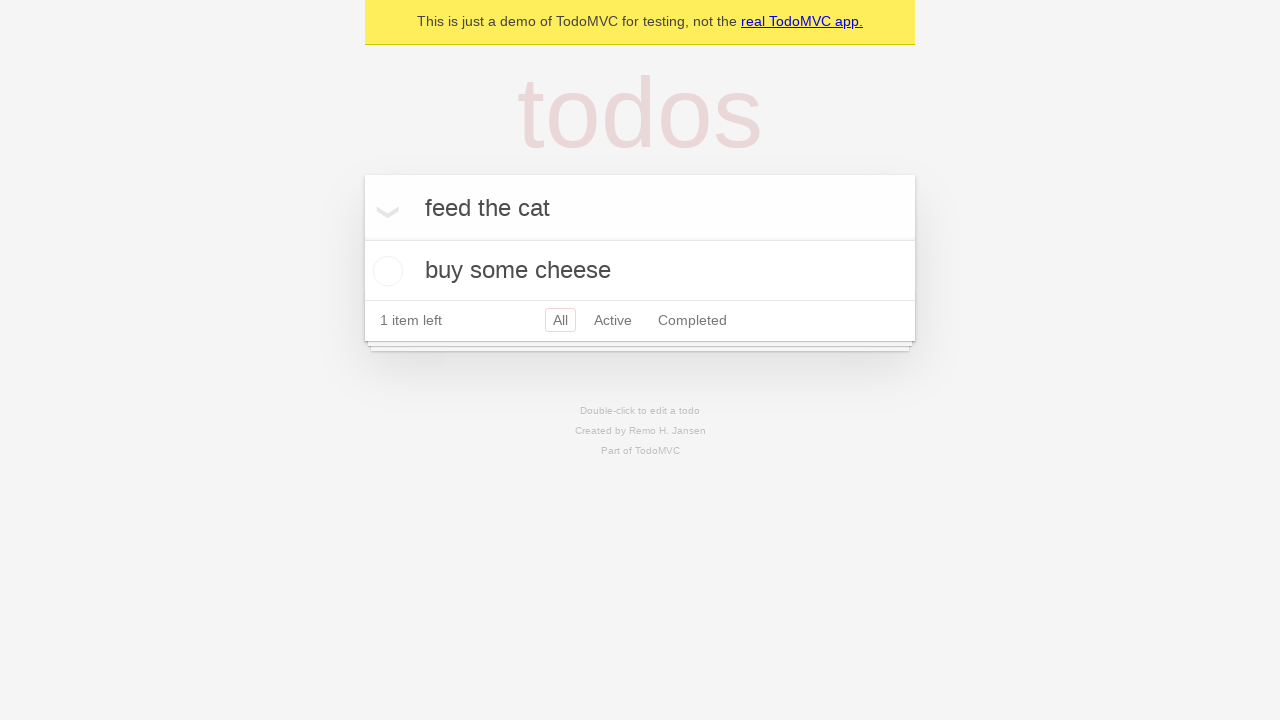

Pressed Enter to create second todo item on internal:attr=[placeholder="What needs to be done?"i]
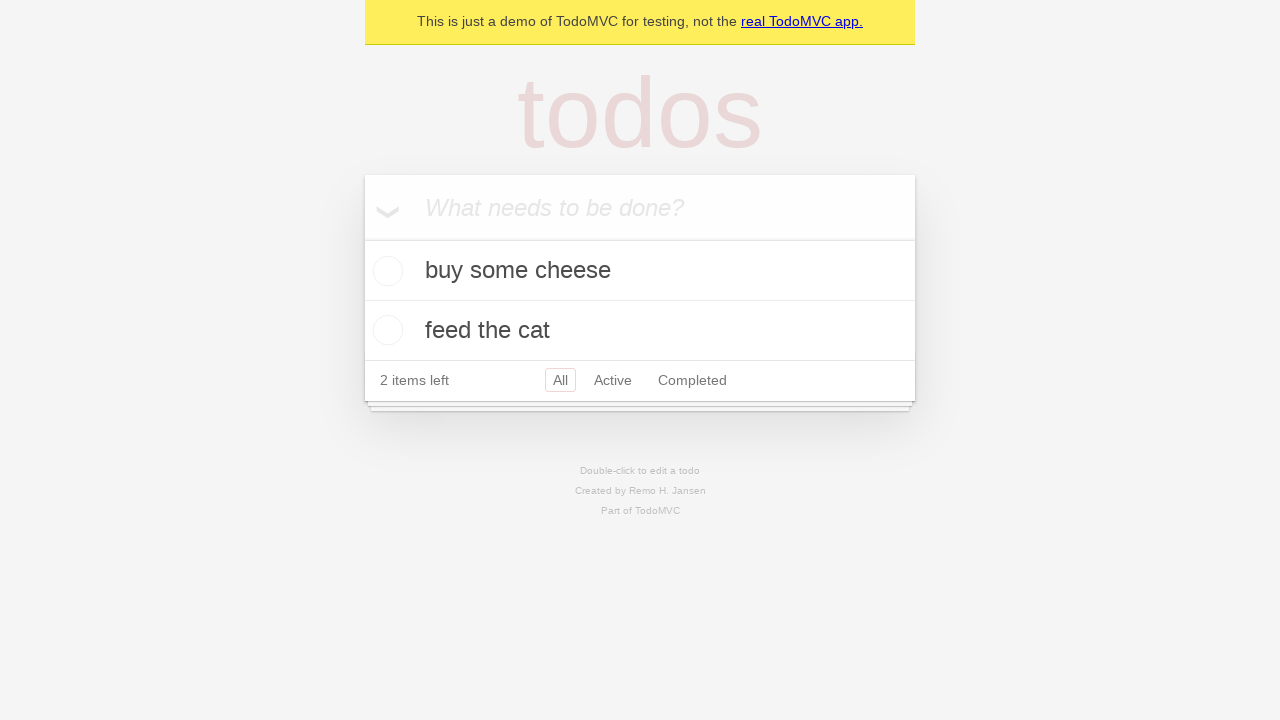

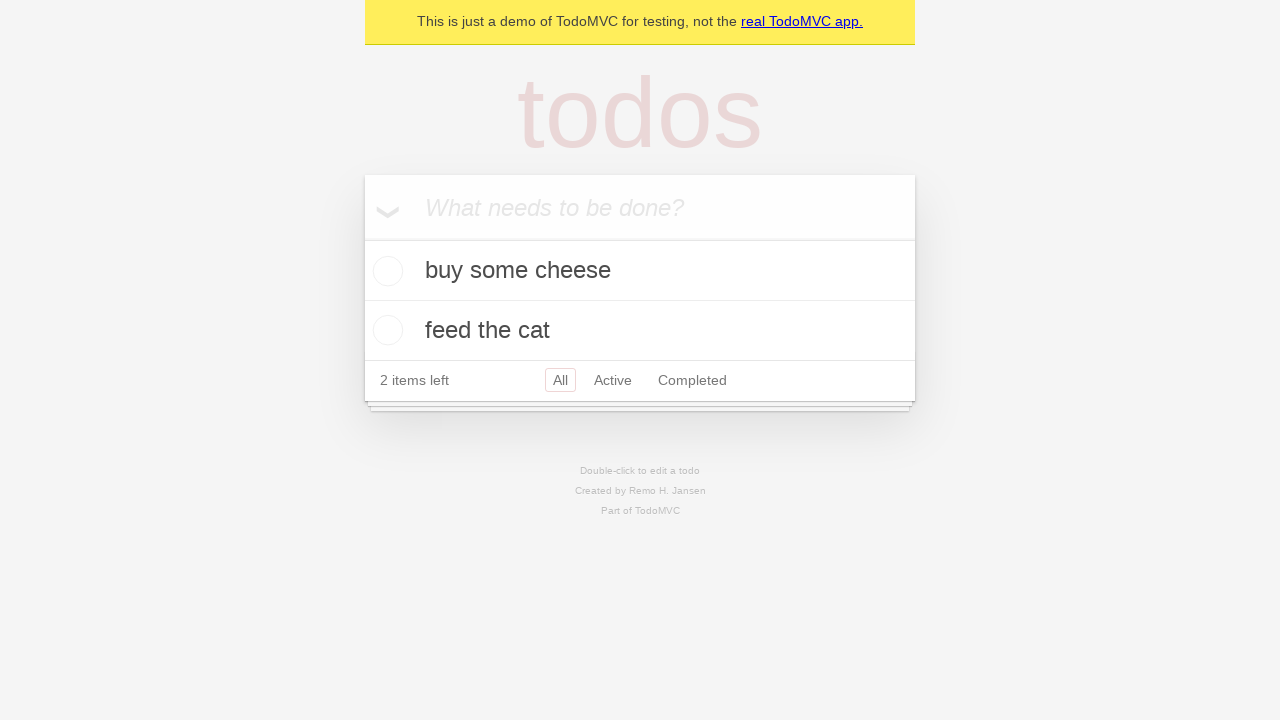